Tests toggling all items as completed and then uncompleting them

Starting URL: https://demo.playwright.dev/todomvc

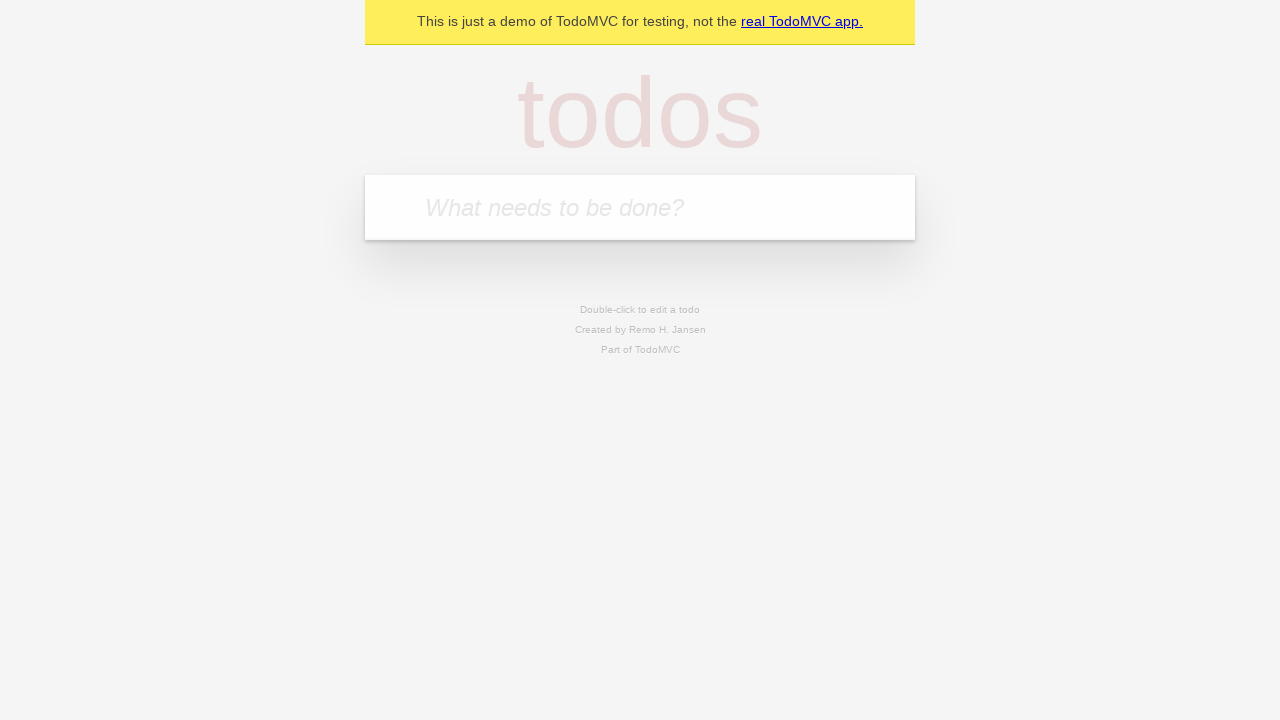

Filled todo input with 'buy some cheese' on internal:attr=[placeholder="What needs to be done?"i]
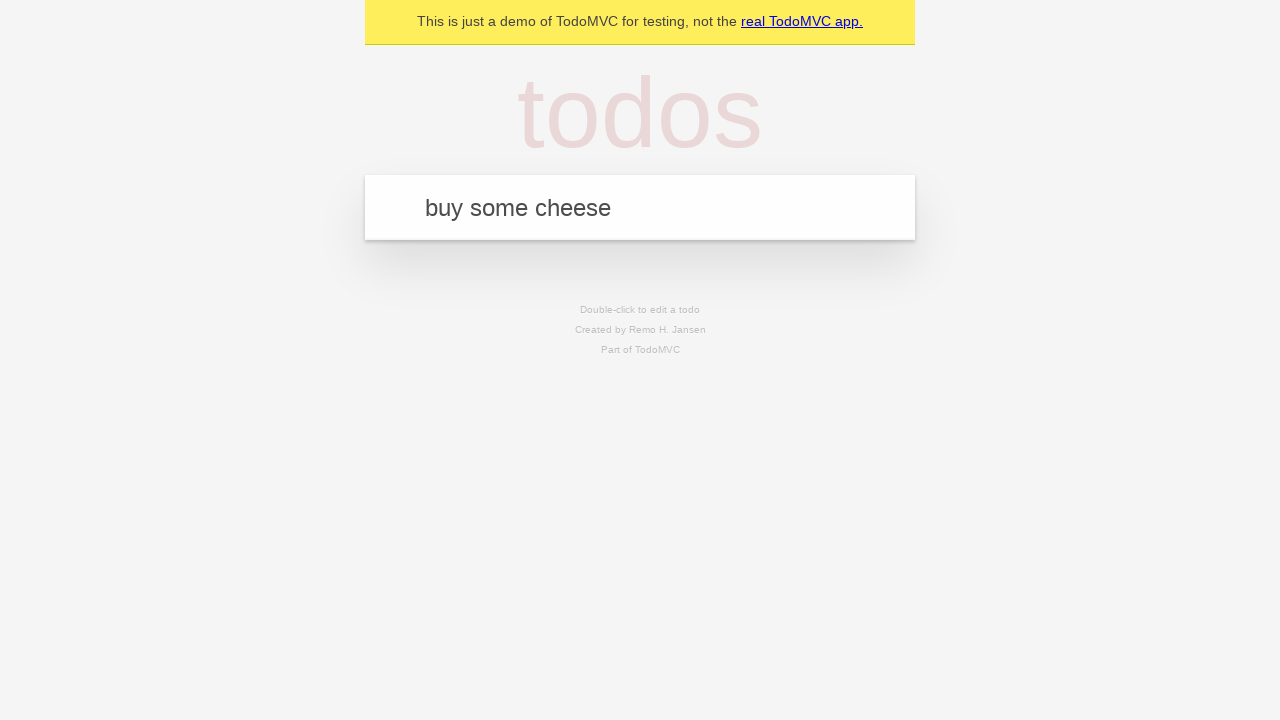

Pressed Enter to add first todo on internal:attr=[placeholder="What needs to be done?"i]
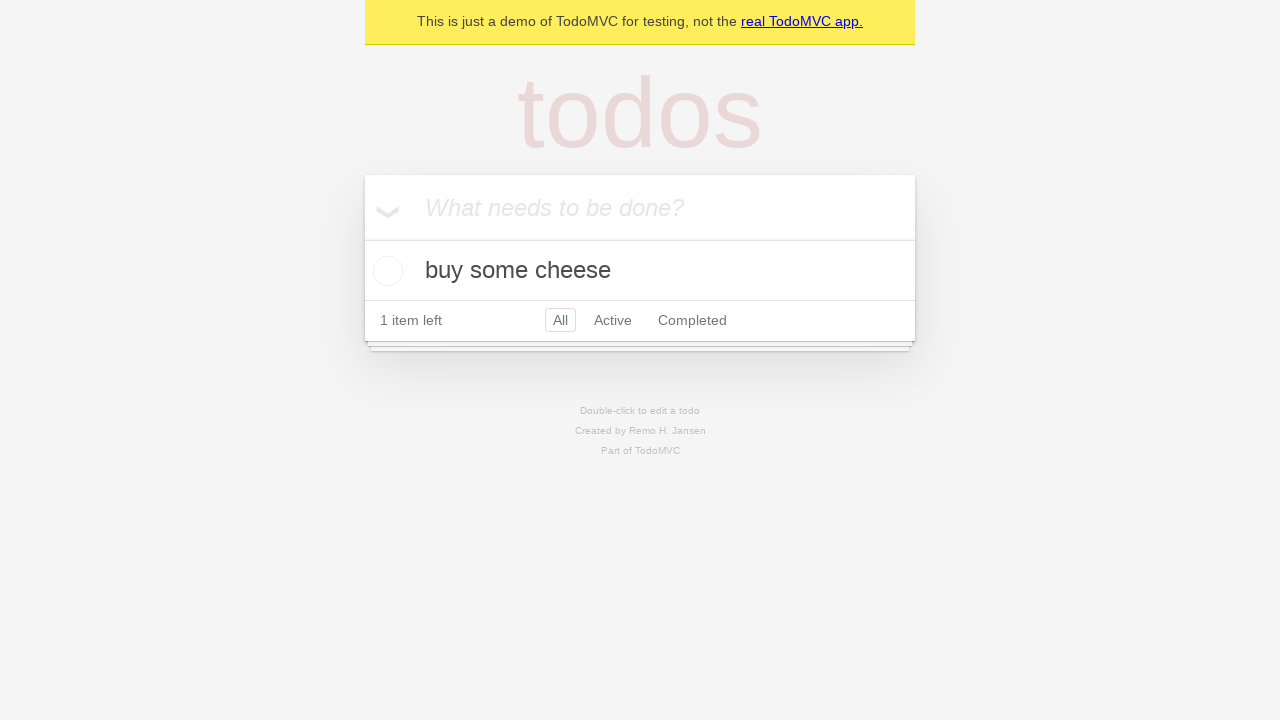

Filled todo input with 'feed the cat' on internal:attr=[placeholder="What needs to be done?"i]
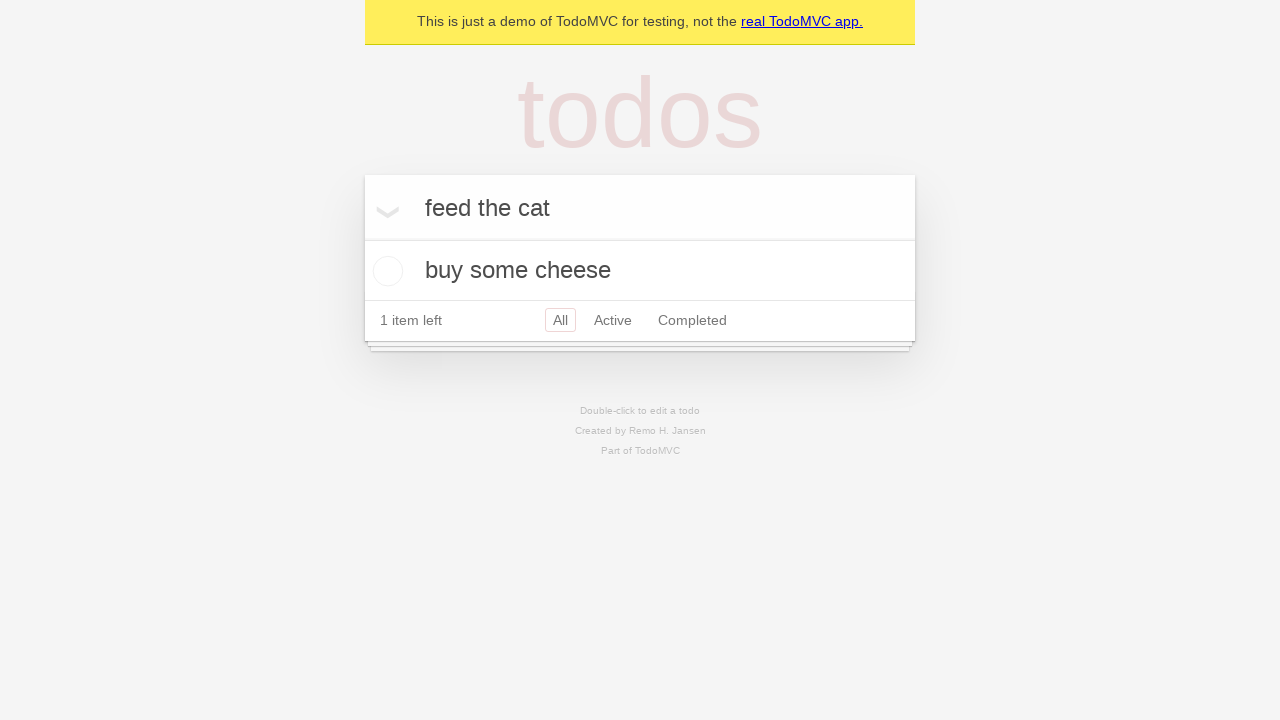

Pressed Enter to add second todo on internal:attr=[placeholder="What needs to be done?"i]
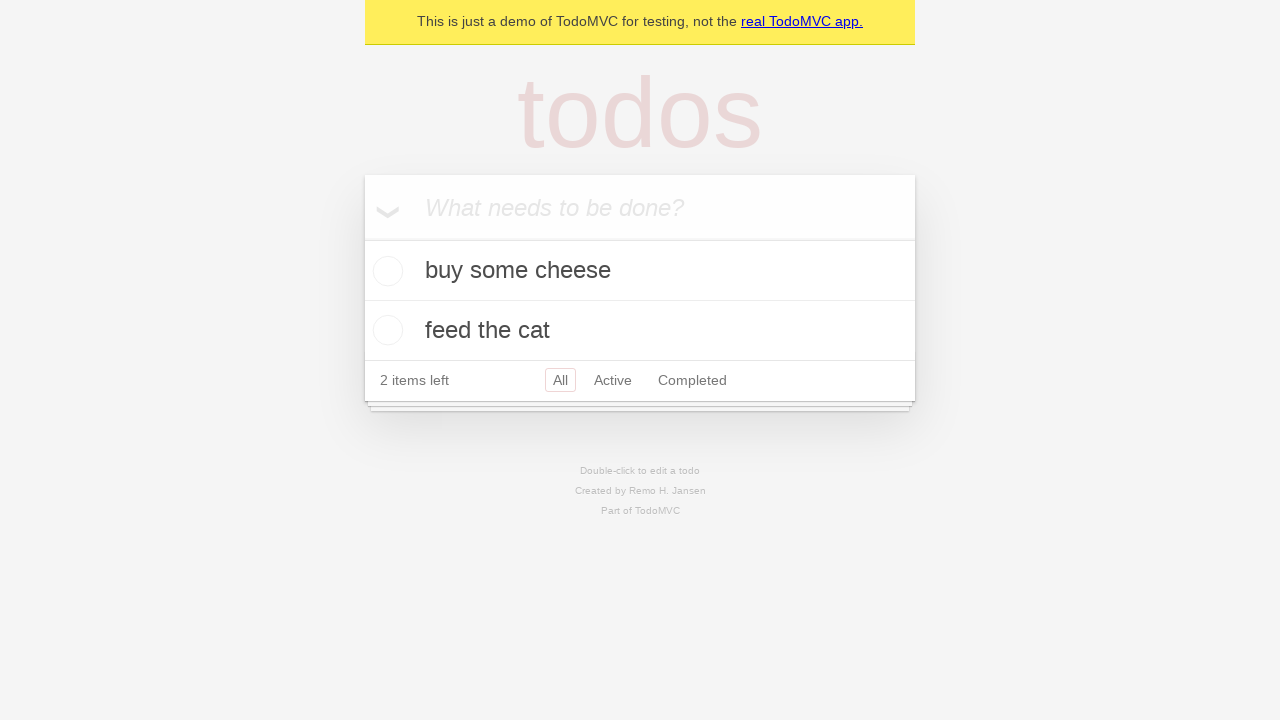

Filled todo input with 'book a doctors appointment' on internal:attr=[placeholder="What needs to be done?"i]
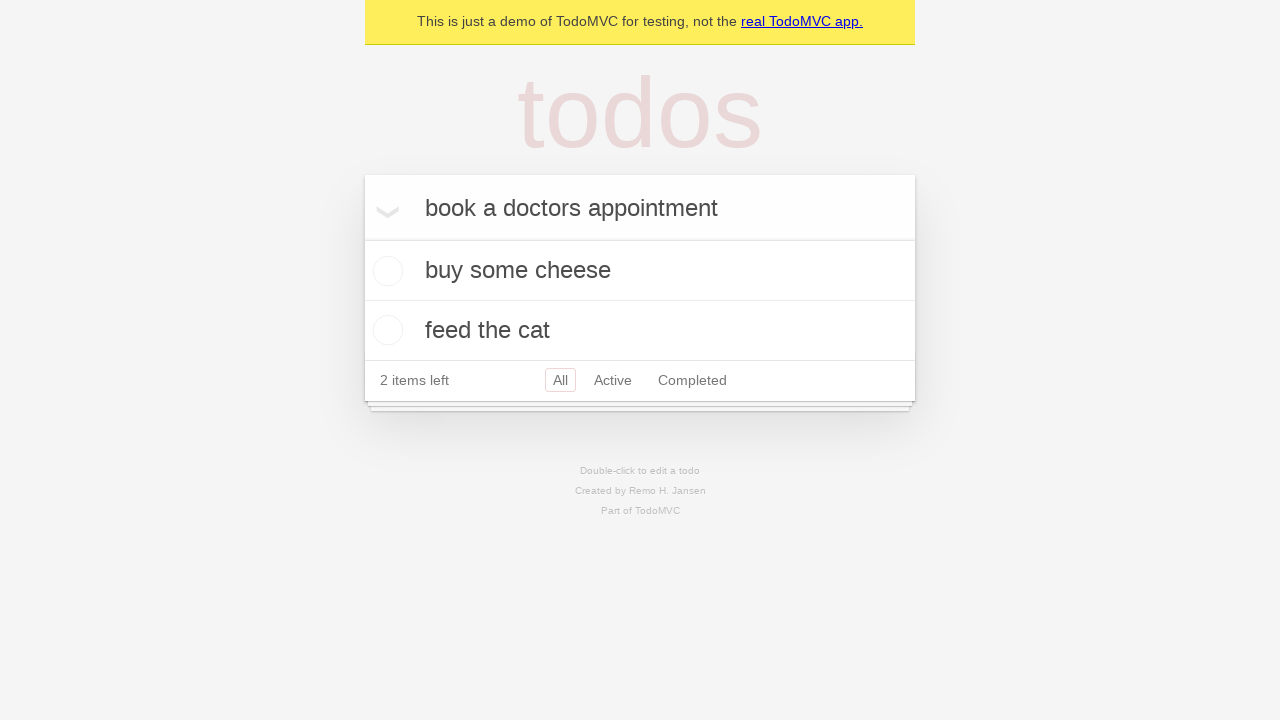

Pressed Enter to add third todo on internal:attr=[placeholder="What needs to be done?"i]
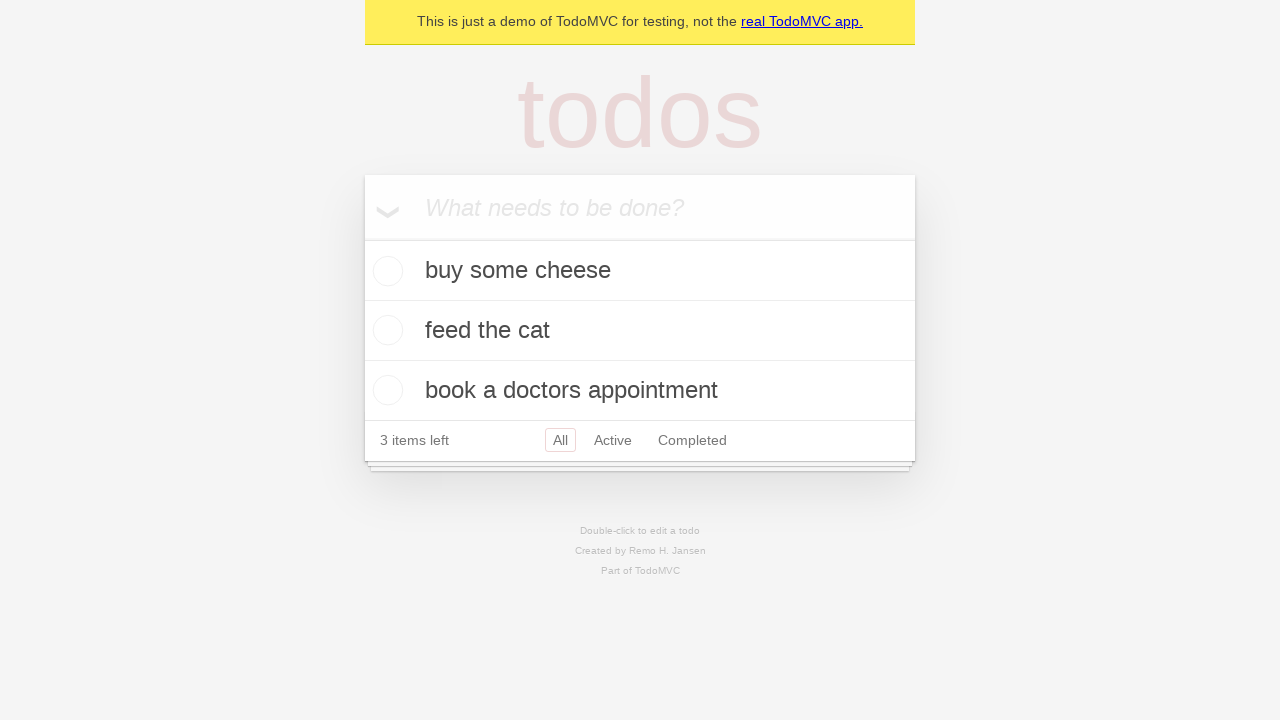

Clicked 'Mark all as complete' checkbox to check all todos at (362, 238) on internal:label="Mark all as complete"i
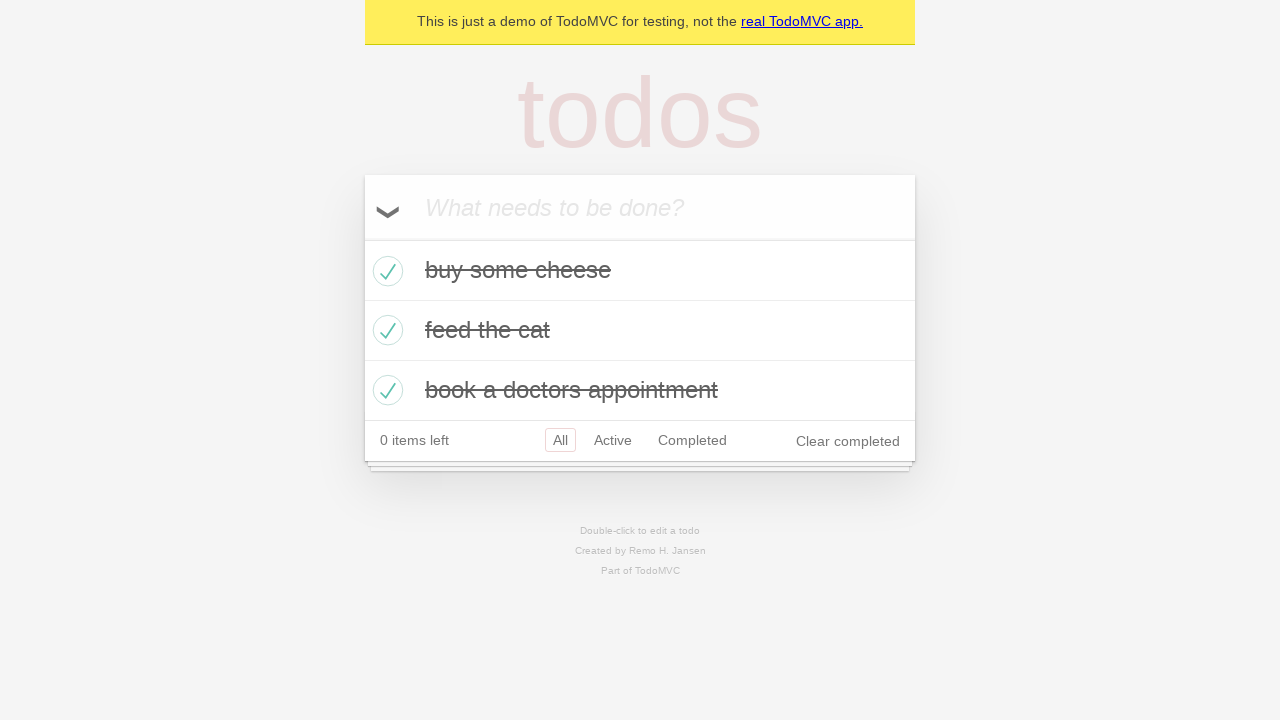

Clicked 'Mark all as complete' checkbox to uncheck all todos at (362, 238) on internal:label="Mark all as complete"i
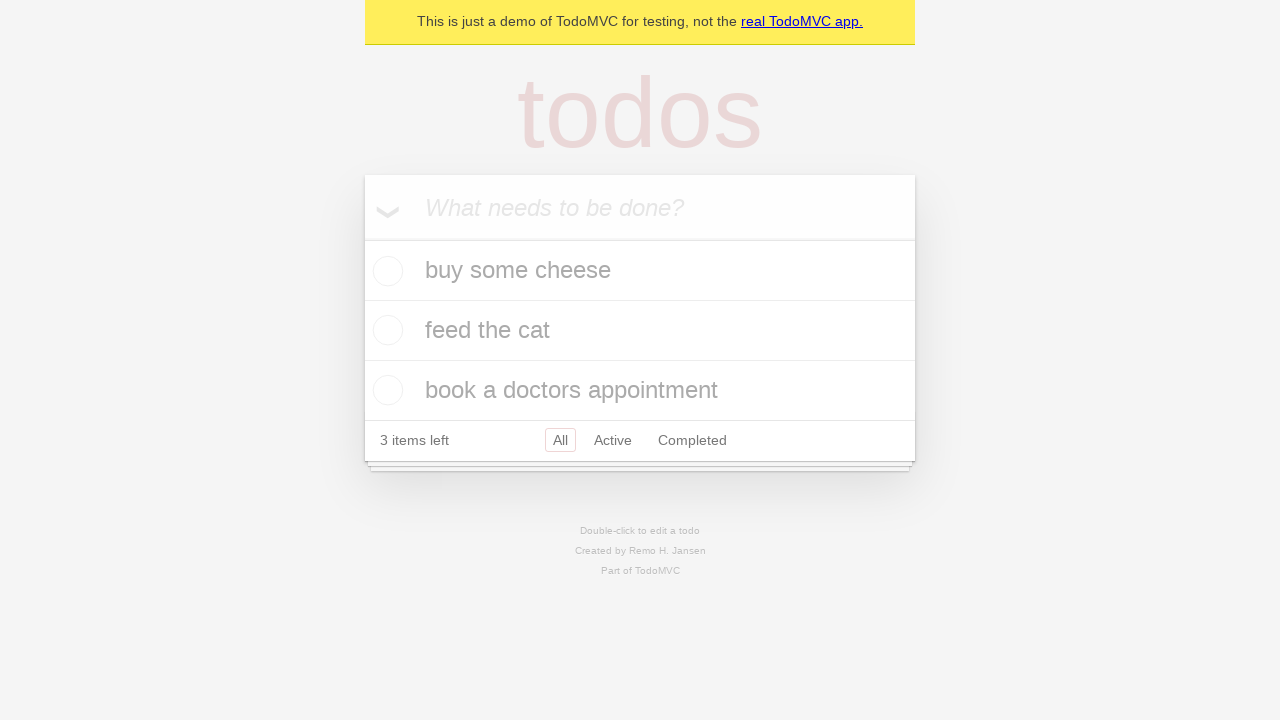

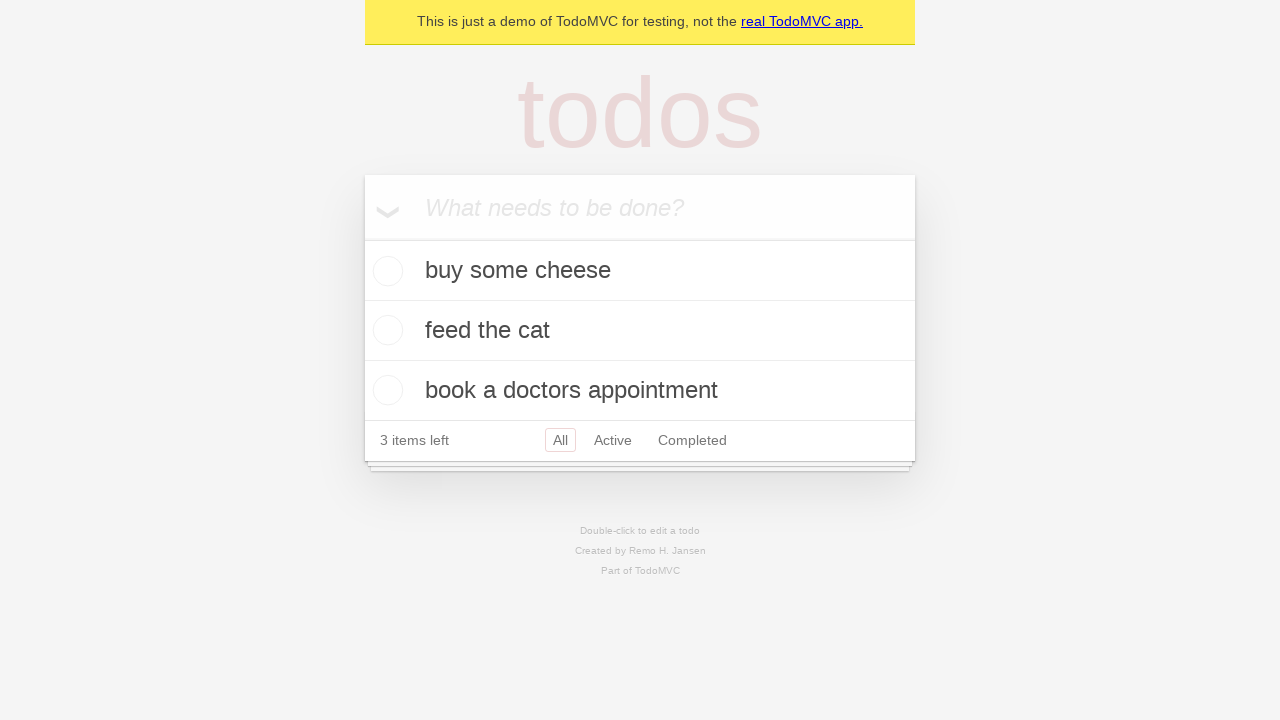